Navigates to a Chilean RUT/name lookup website and waits for the page to fully load

Starting URL: https://www.nombrerutyfirma.com/

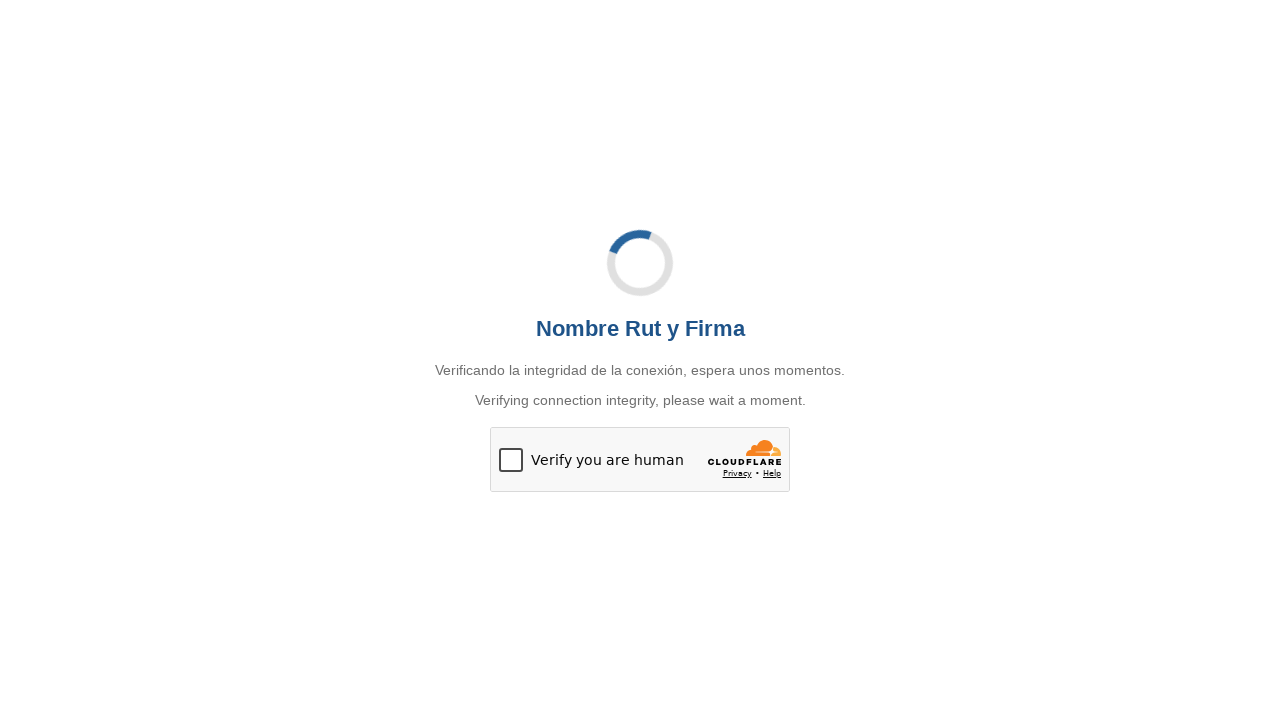

Navigated to Chilean RUT/name lookup website
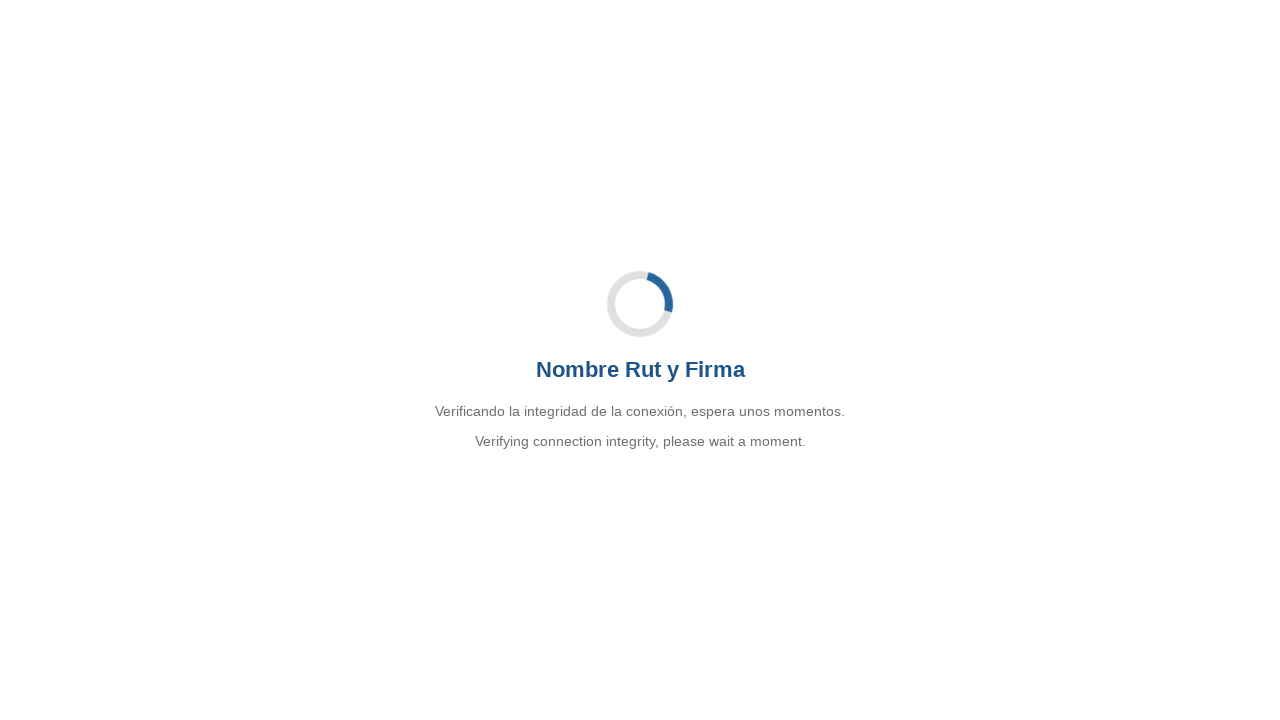

Waited for page network to be idle
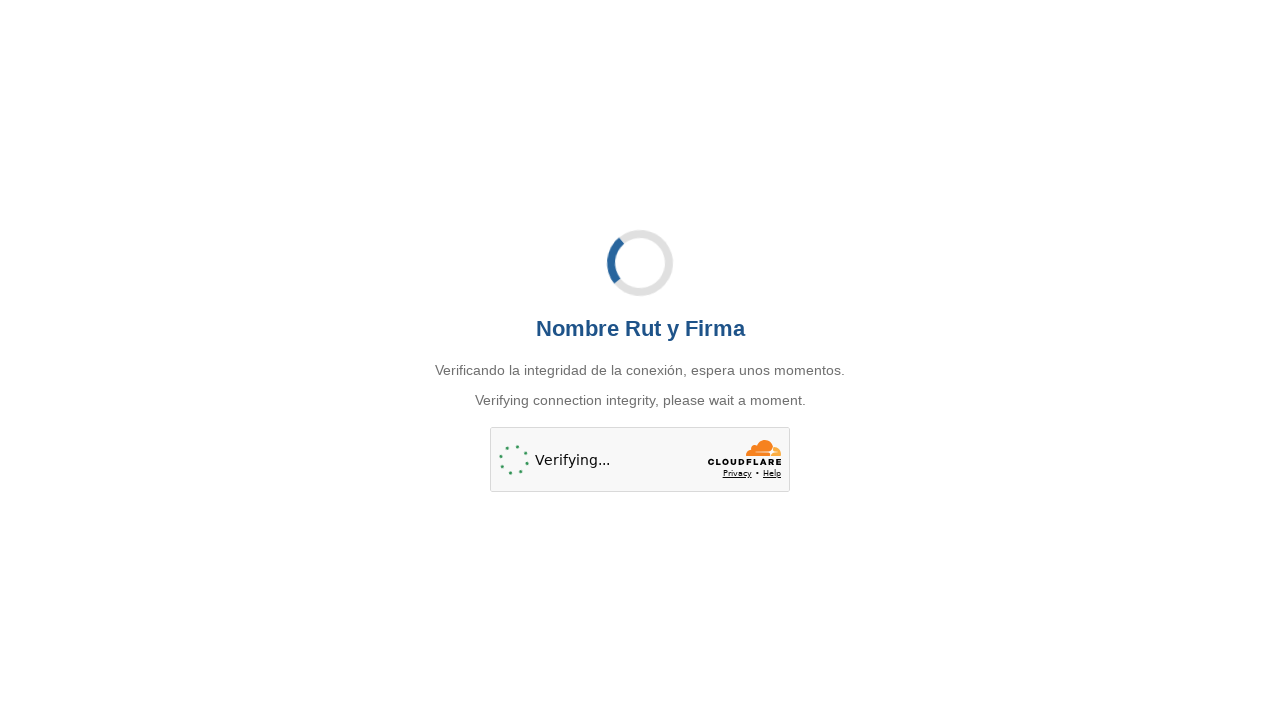

Verified page body element is present
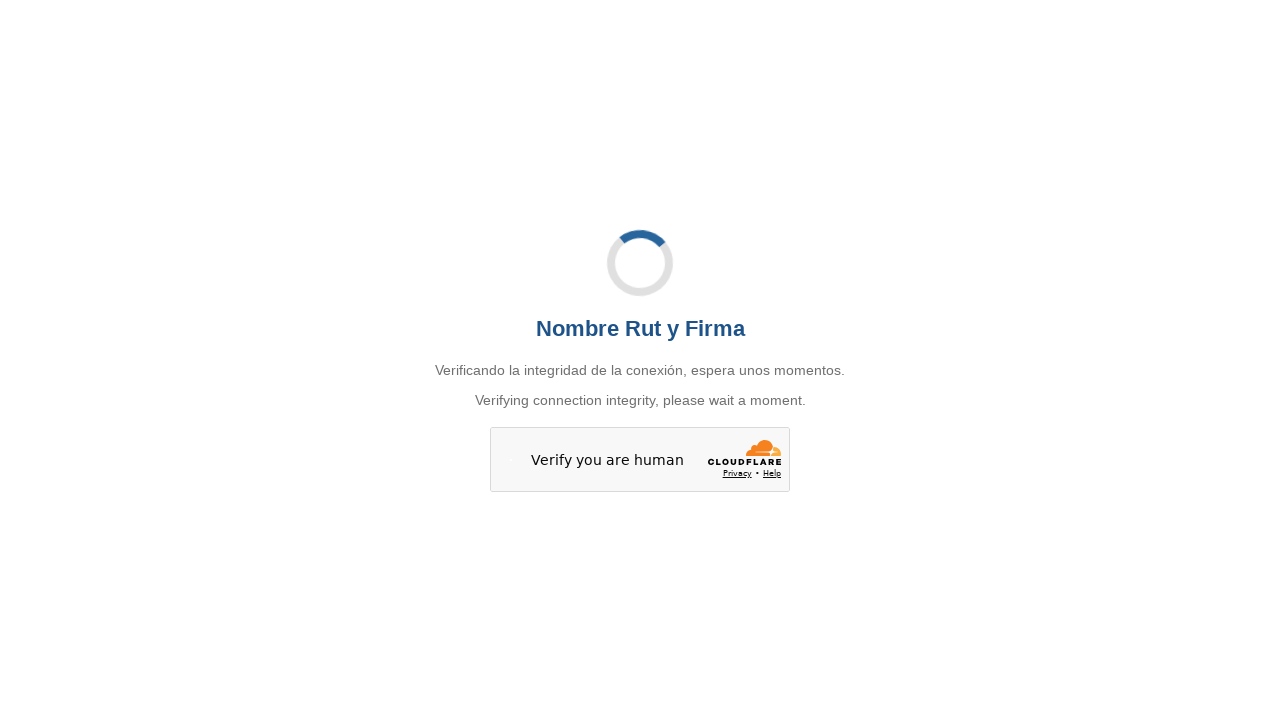

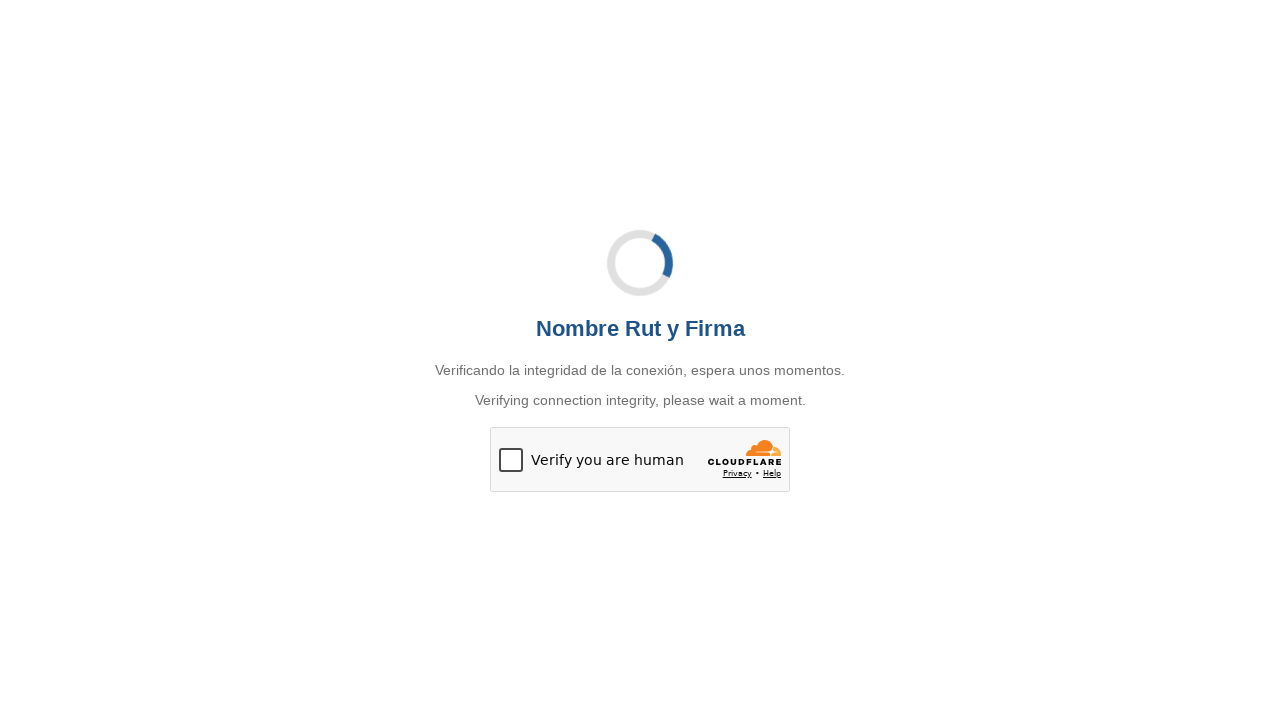